Navigates to Automation Exercise website and verifies that brand names are displayed in the brands section

Starting URL: https://www.automationexercise.com

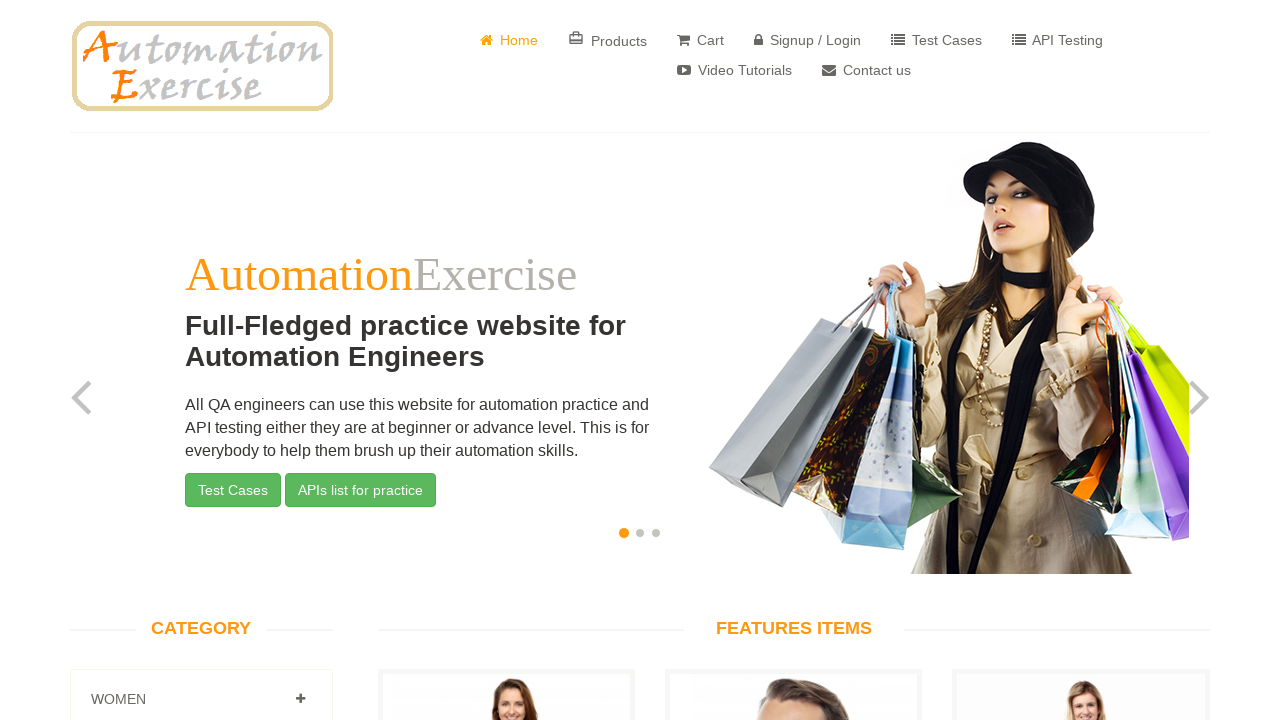

Brands section loaded
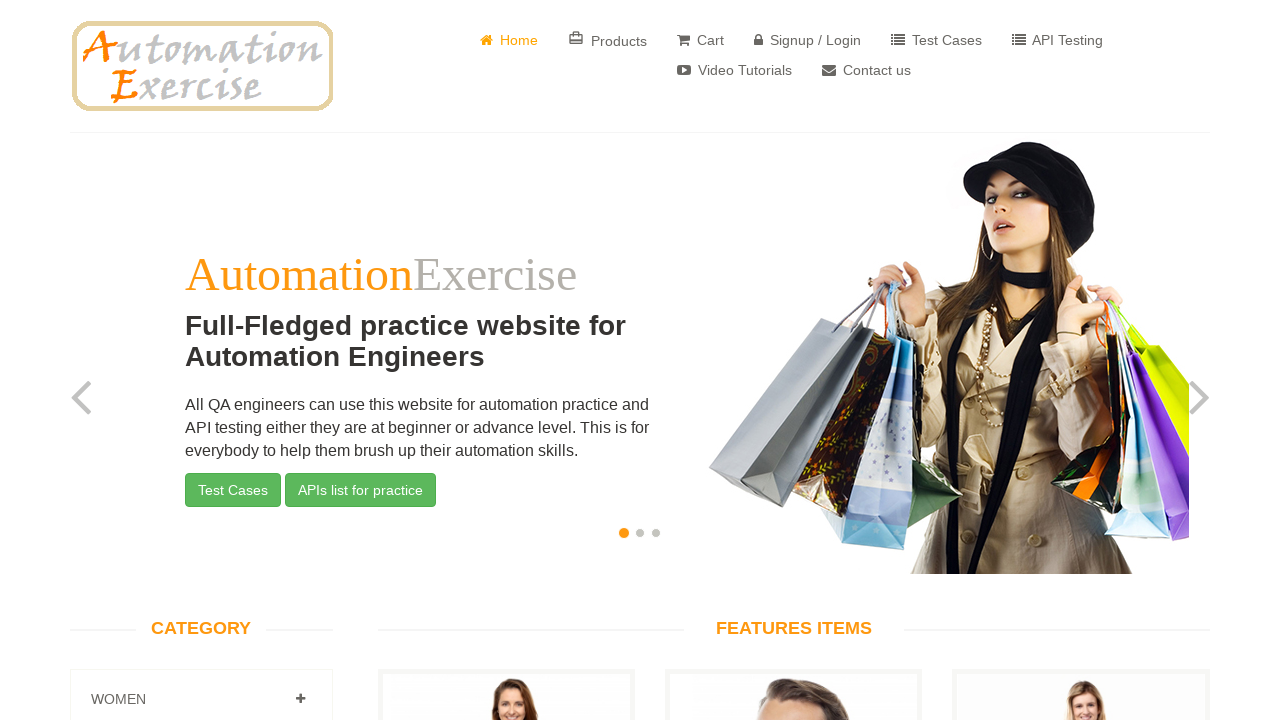

Brand name elements are visible
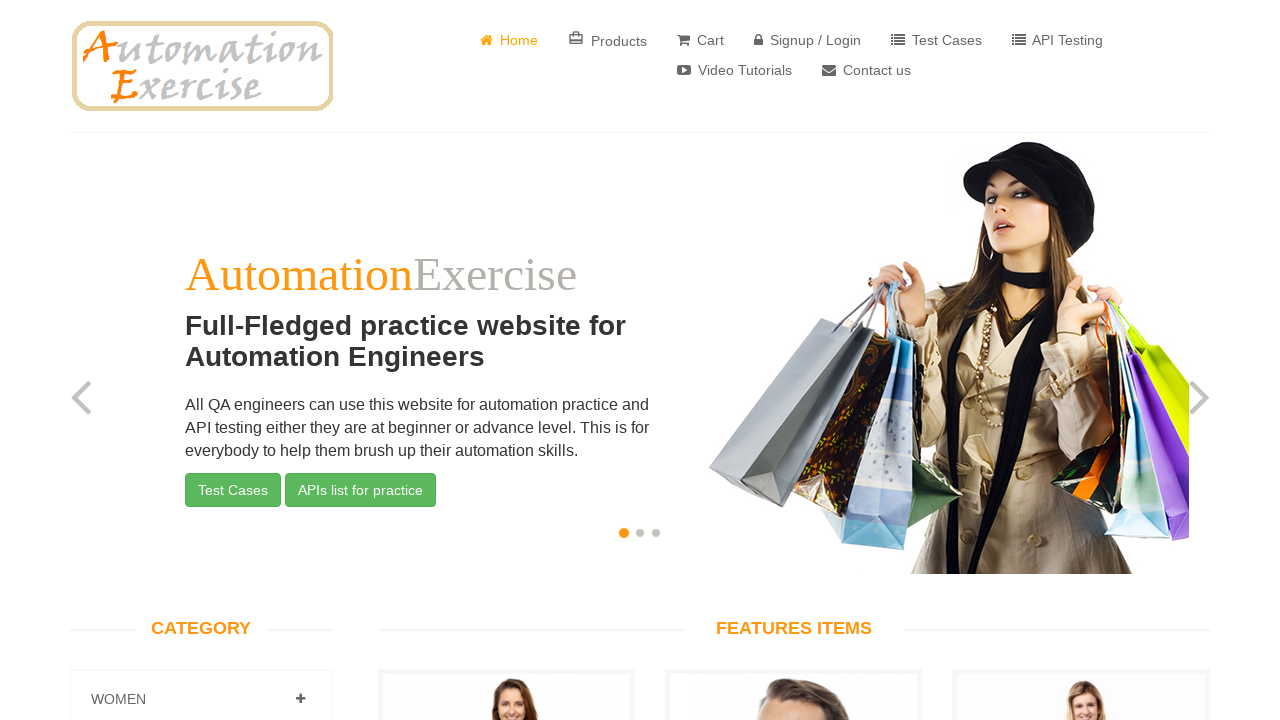

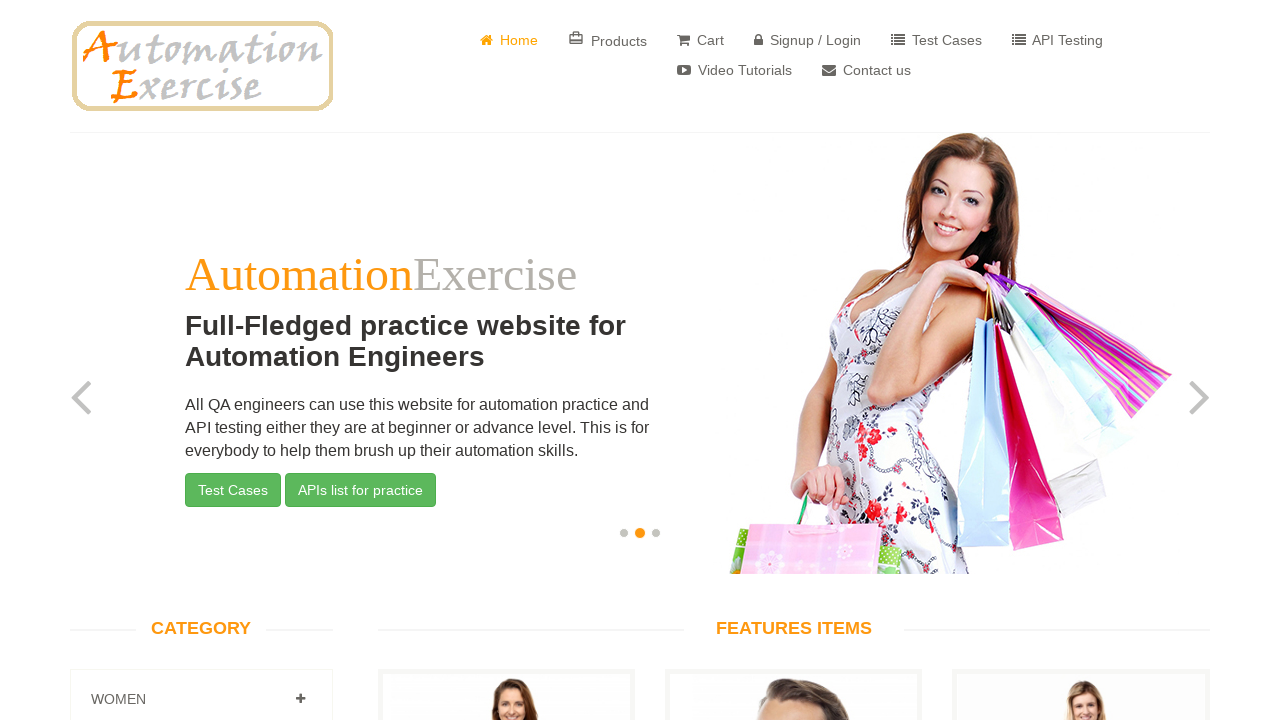